Tests the complete flight booking flow on BlazeDemo by selecting departure and destination cities, choosing a flight, filling in passenger information and payment details, and verifying the confirmation page.

Starting URL: https://blazedemo.com/

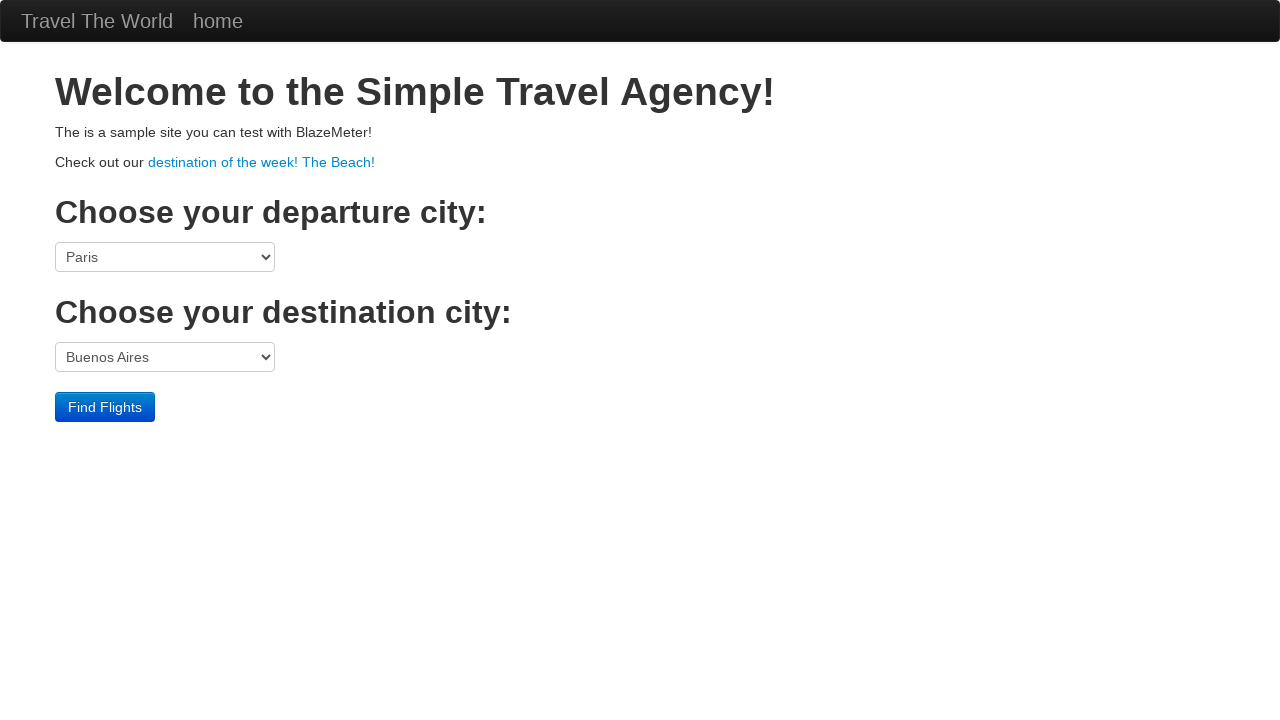

Clicked on departure port dropdown at (165, 257) on select[name='fromPort']
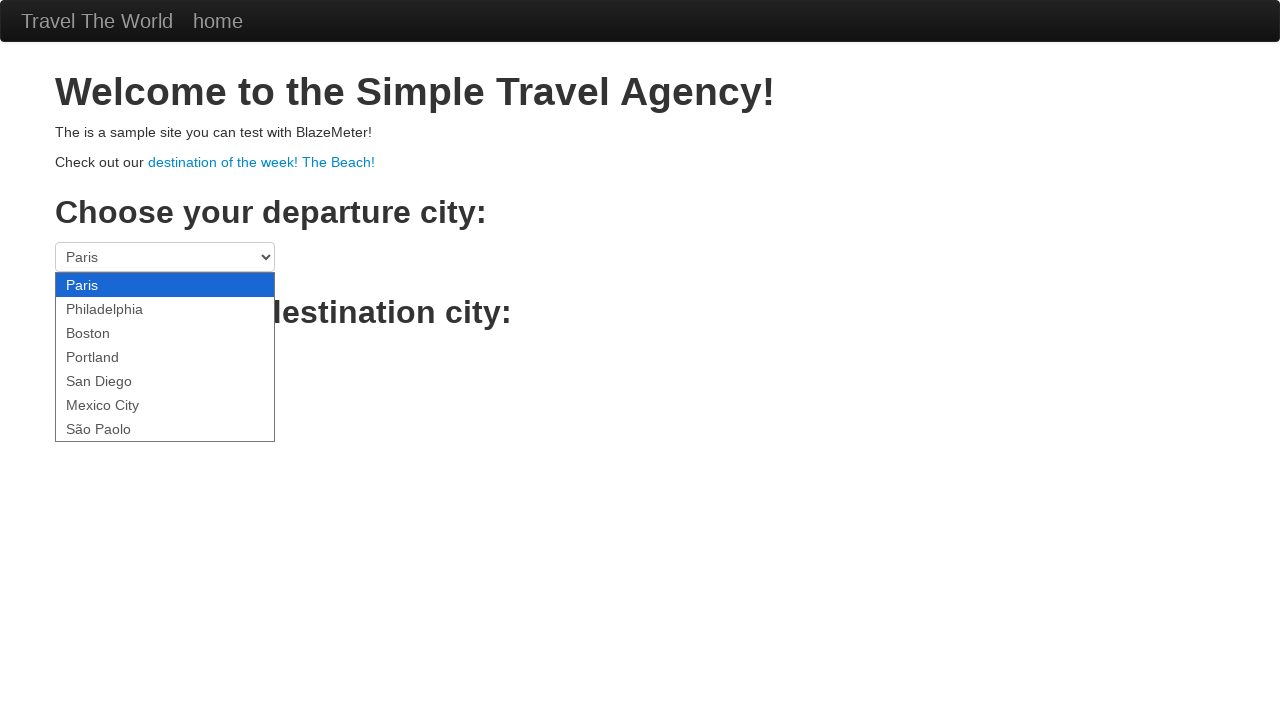

Selected Philadelphia as departure city on select[name='fromPort']
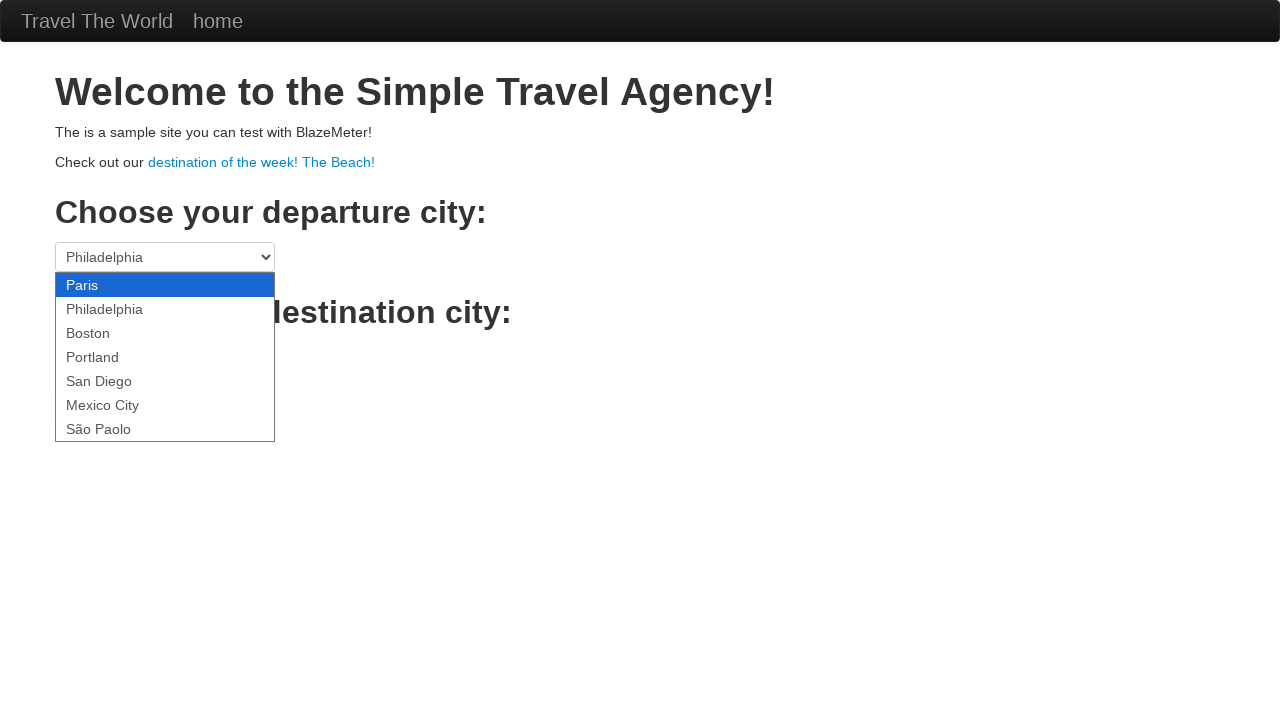

Clicked on destination port dropdown at (165, 357) on select[name='toPort']
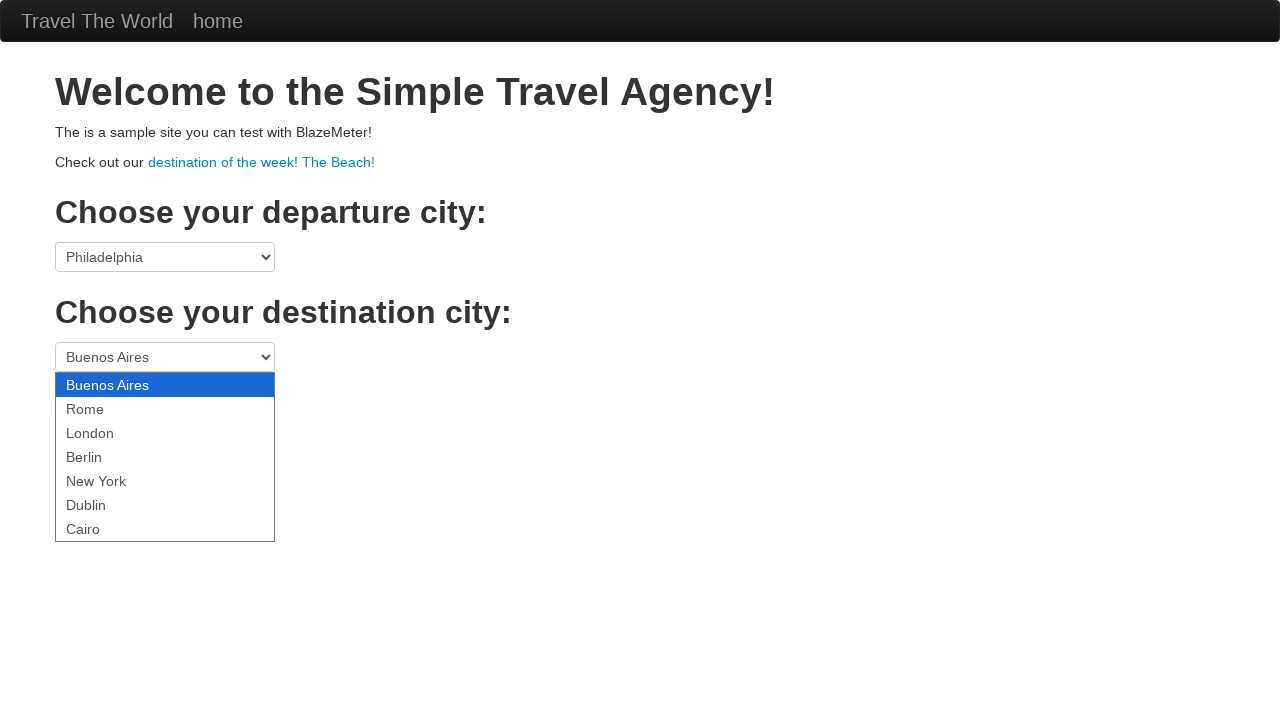

Selected London as destination city on select[name='toPort']
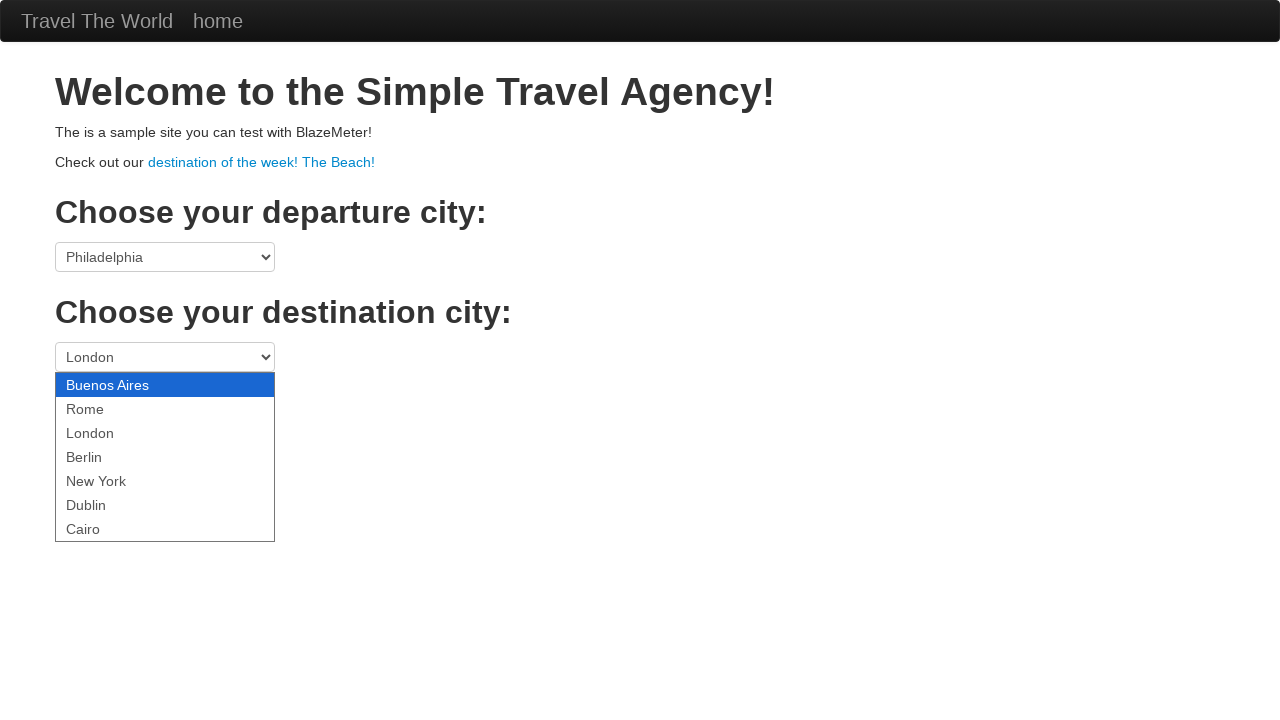

Clicked Find Flights button at (105, 407) on .btn-primary
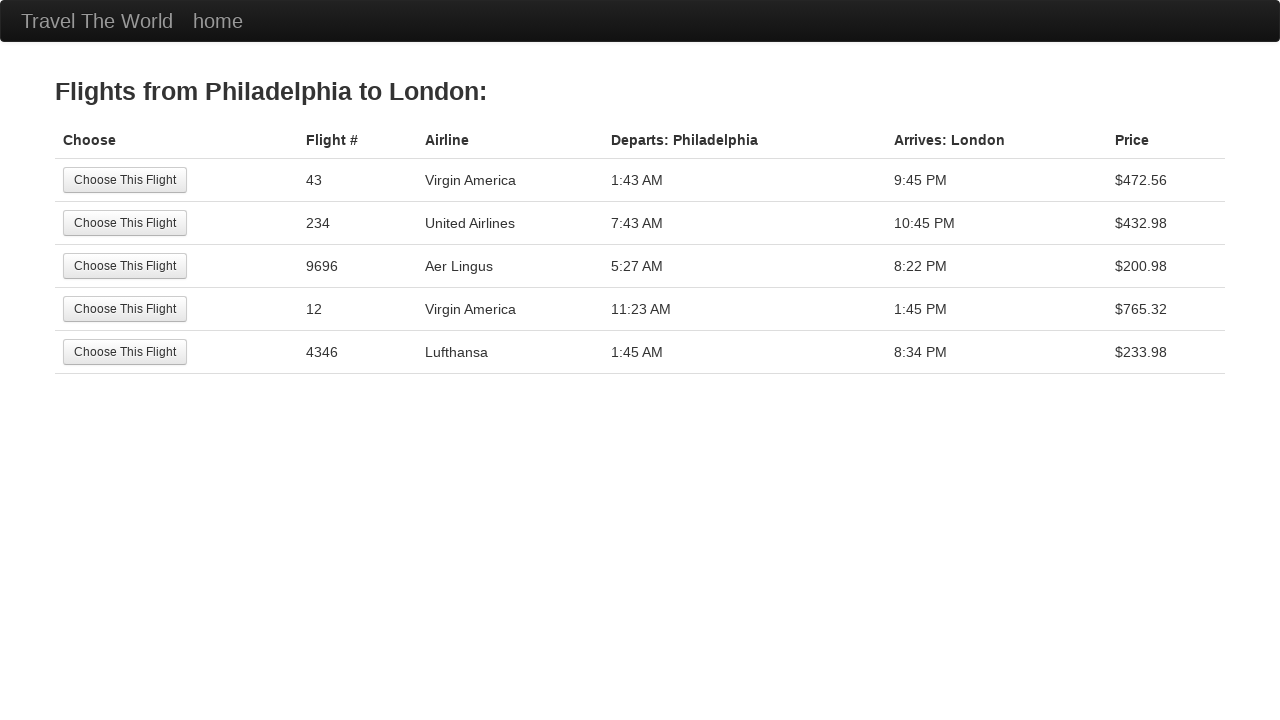

Waited for flights page to load
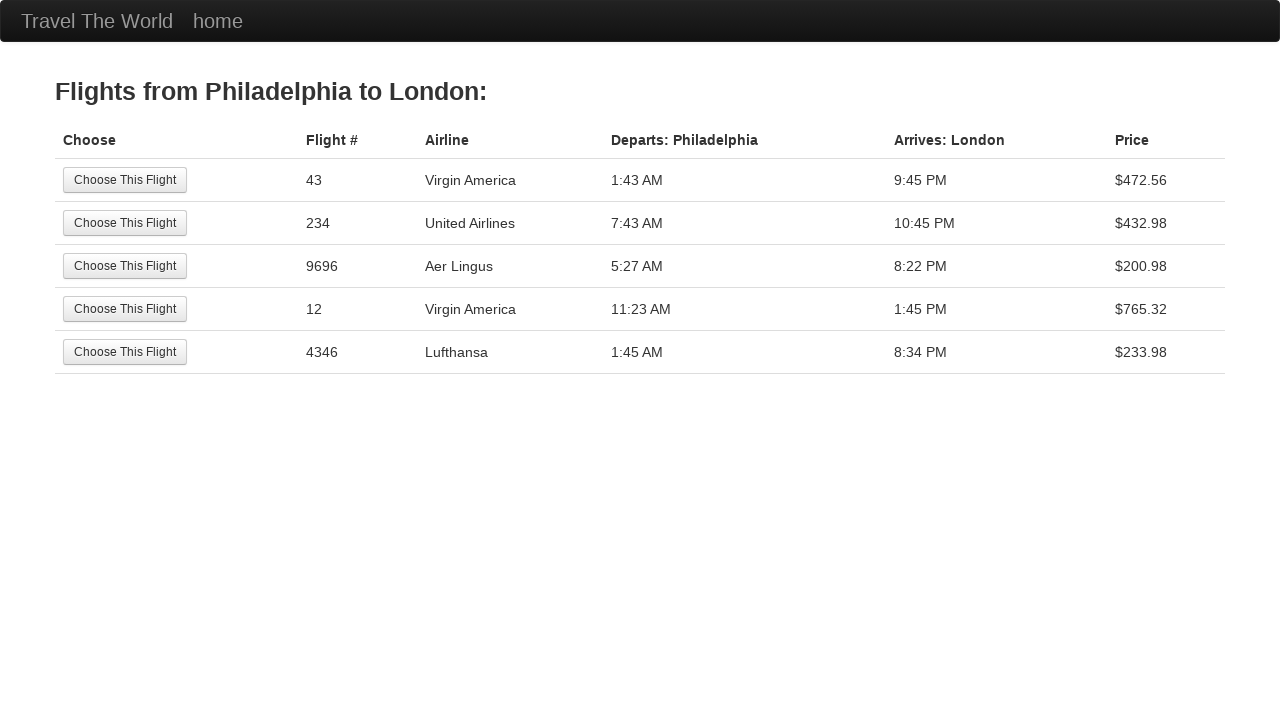

Selected second flight option at (125, 223) on tr:nth-child(2) .btn
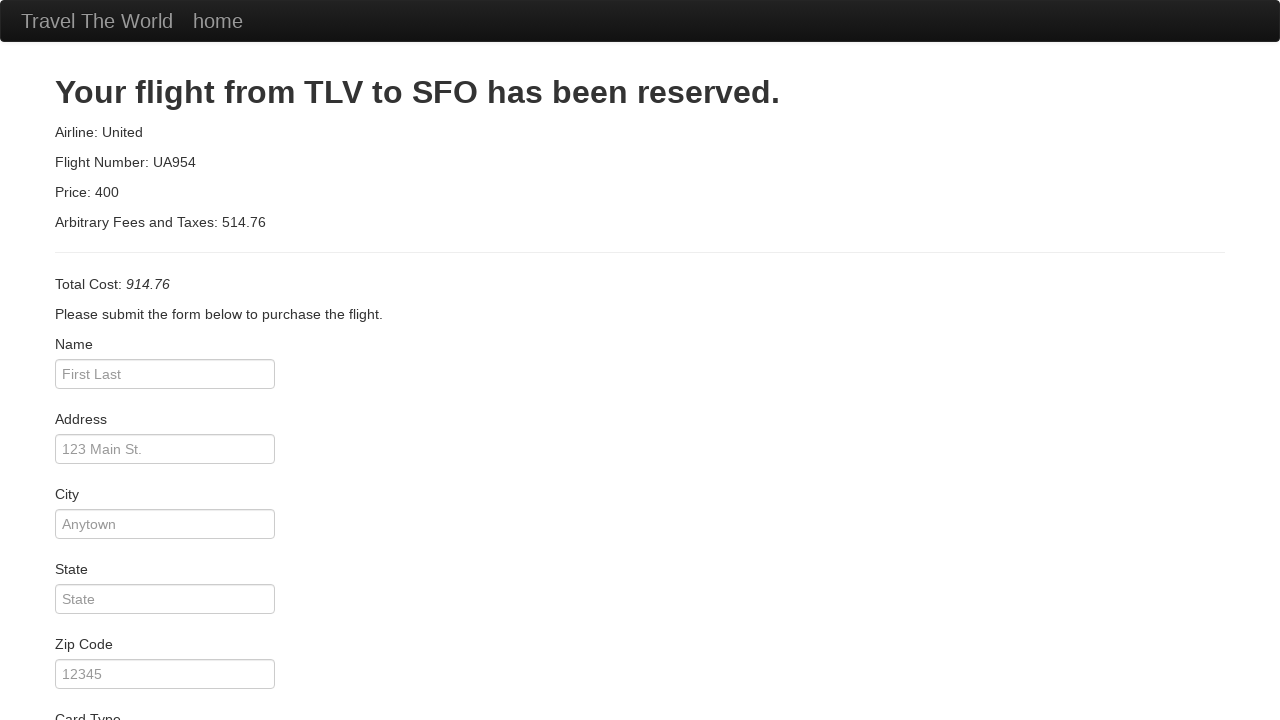

Waited for purchase page to load
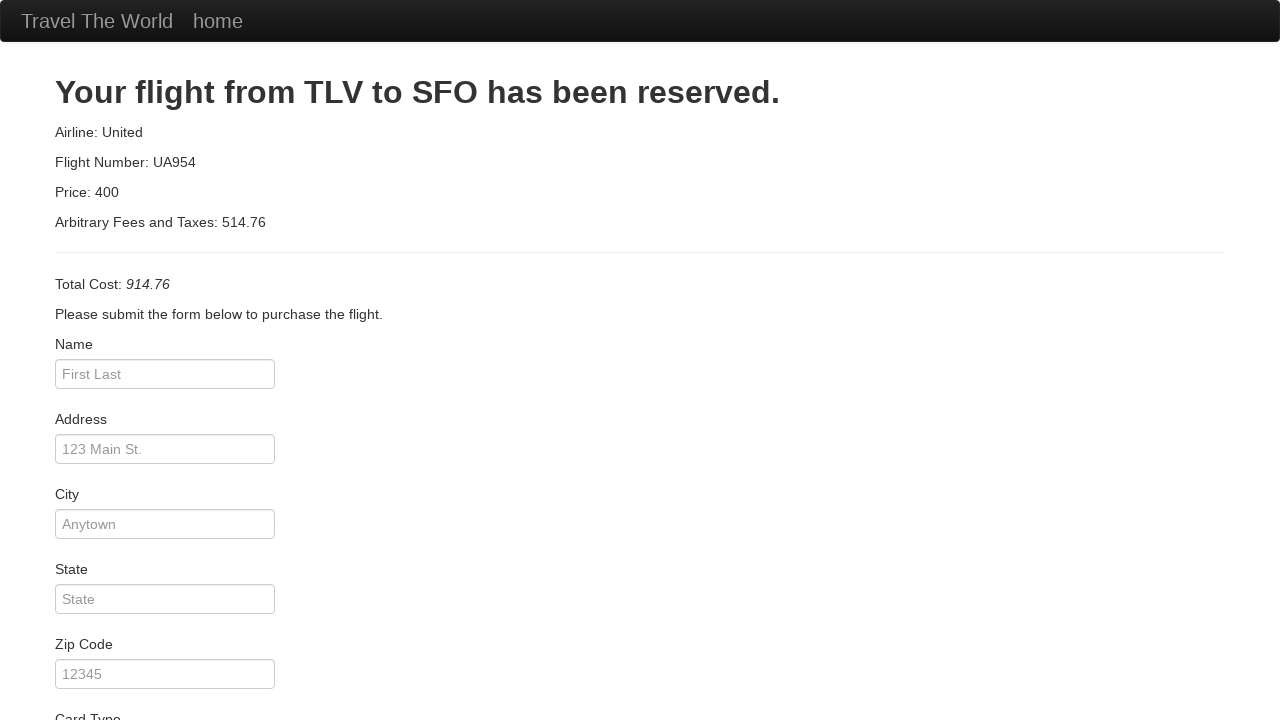

Filled in passenger name 'Sou' on #inputName
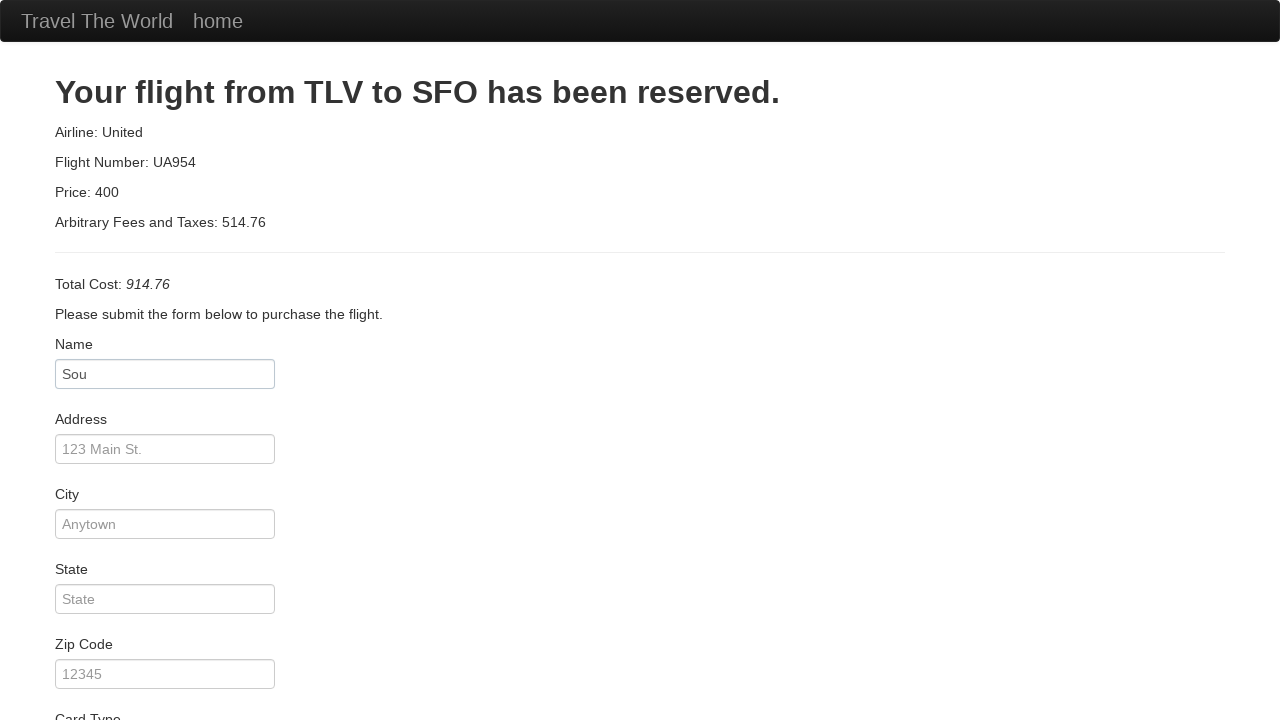

Filled in address '123 coisa' on #address
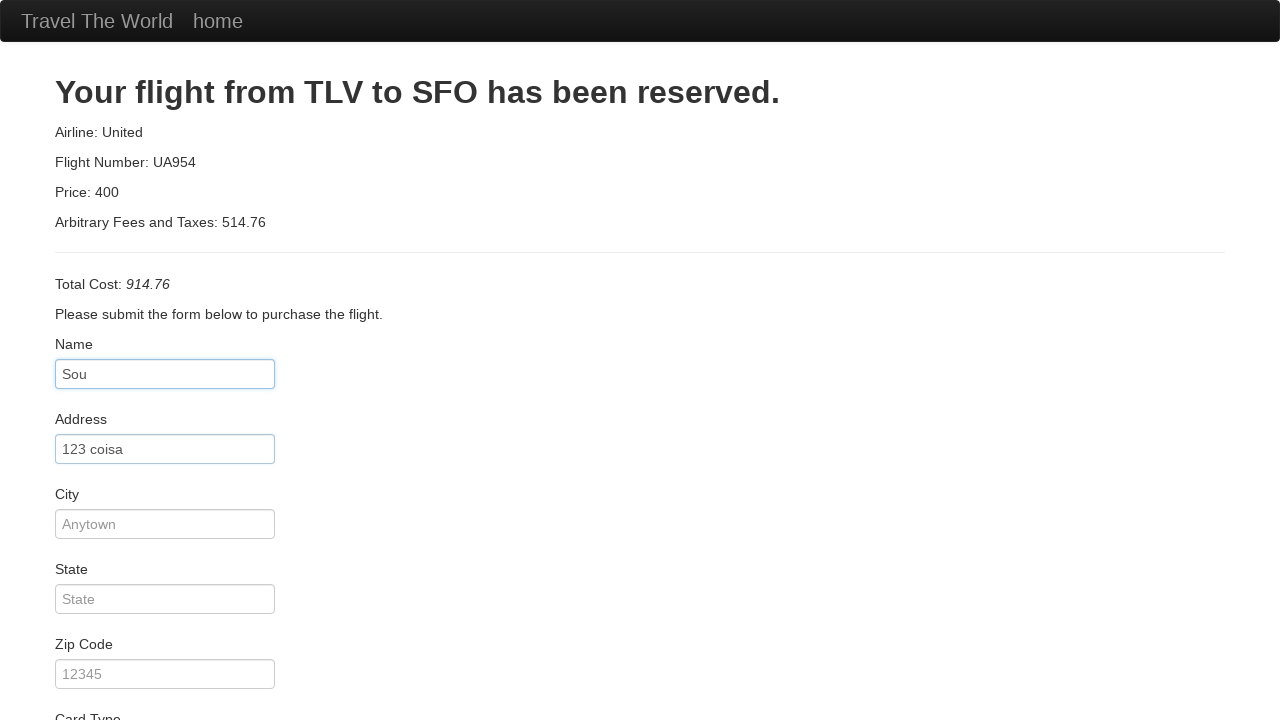

Filled in city 'wubba' on #city
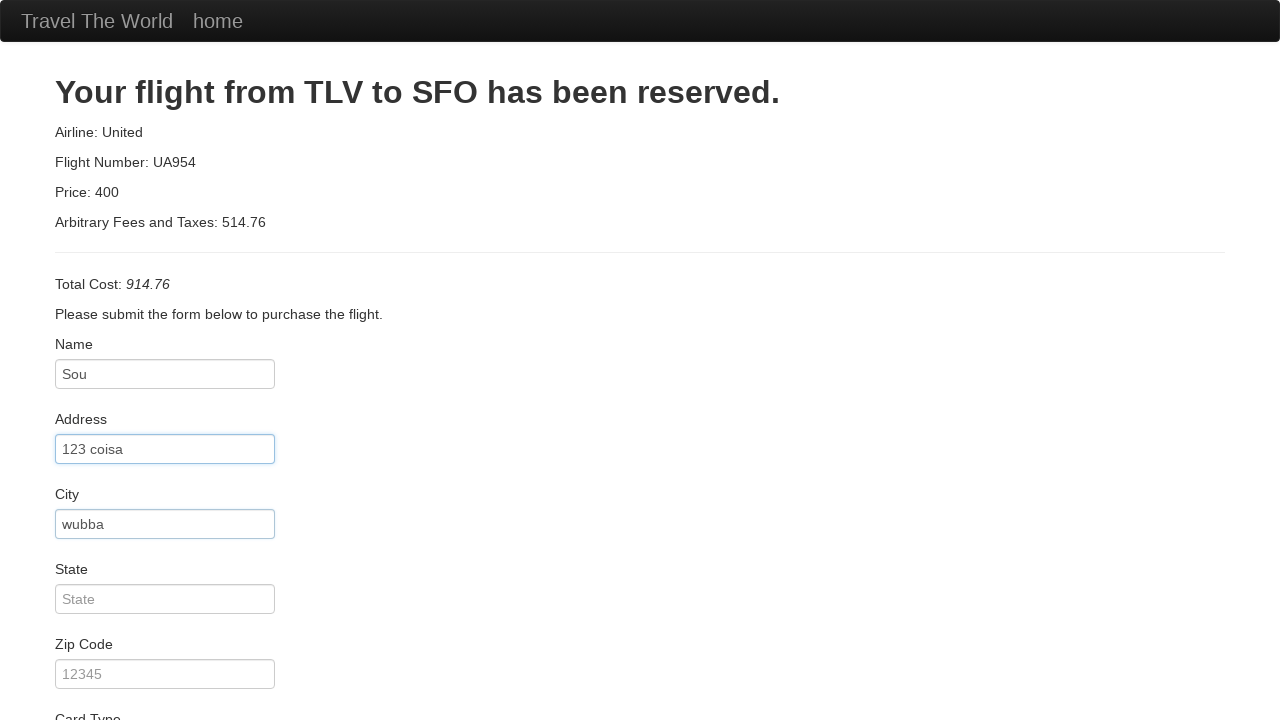

Filled in state 'lubba' on #state
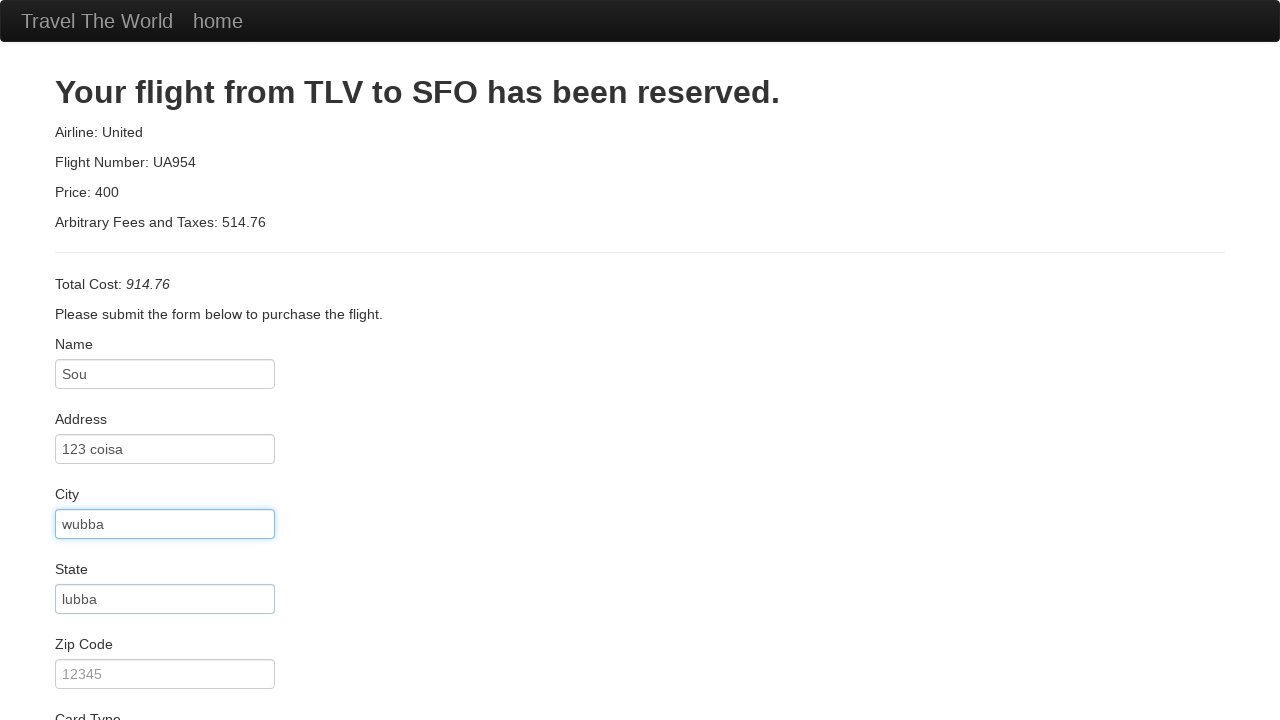

Filled in zip code '9192' on #zipCode
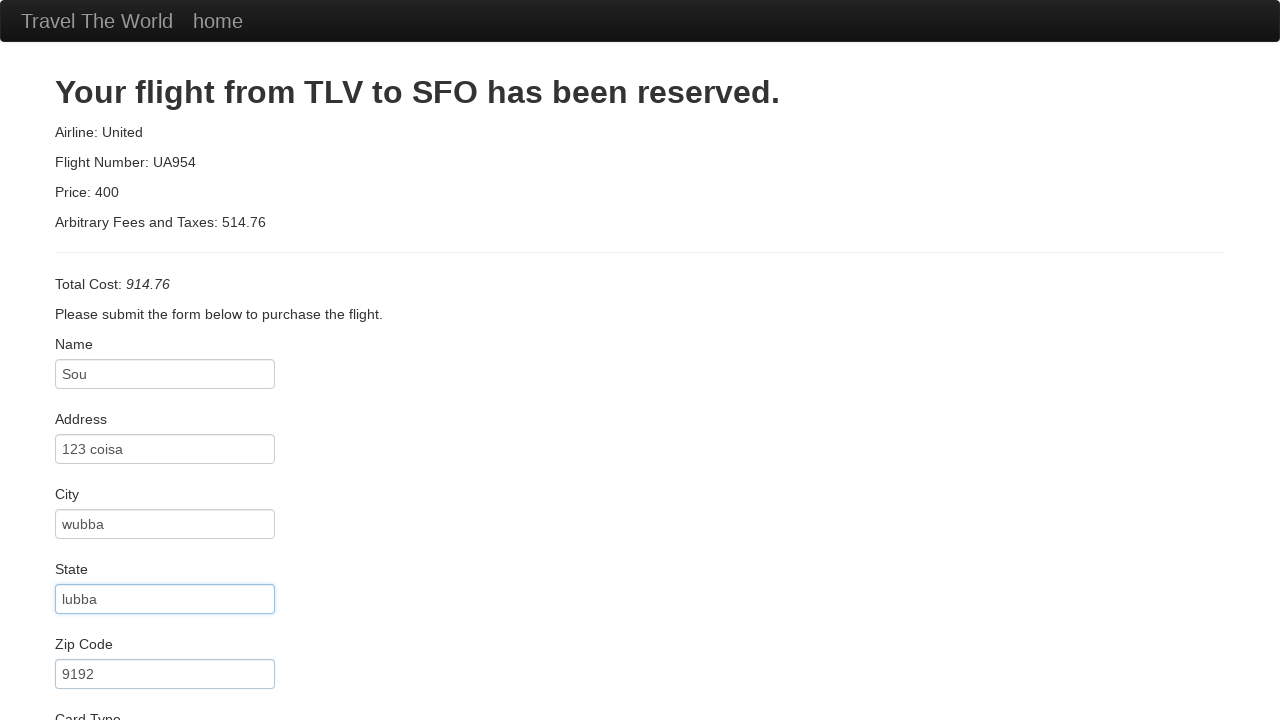

Selected American Express as card type on #cardType
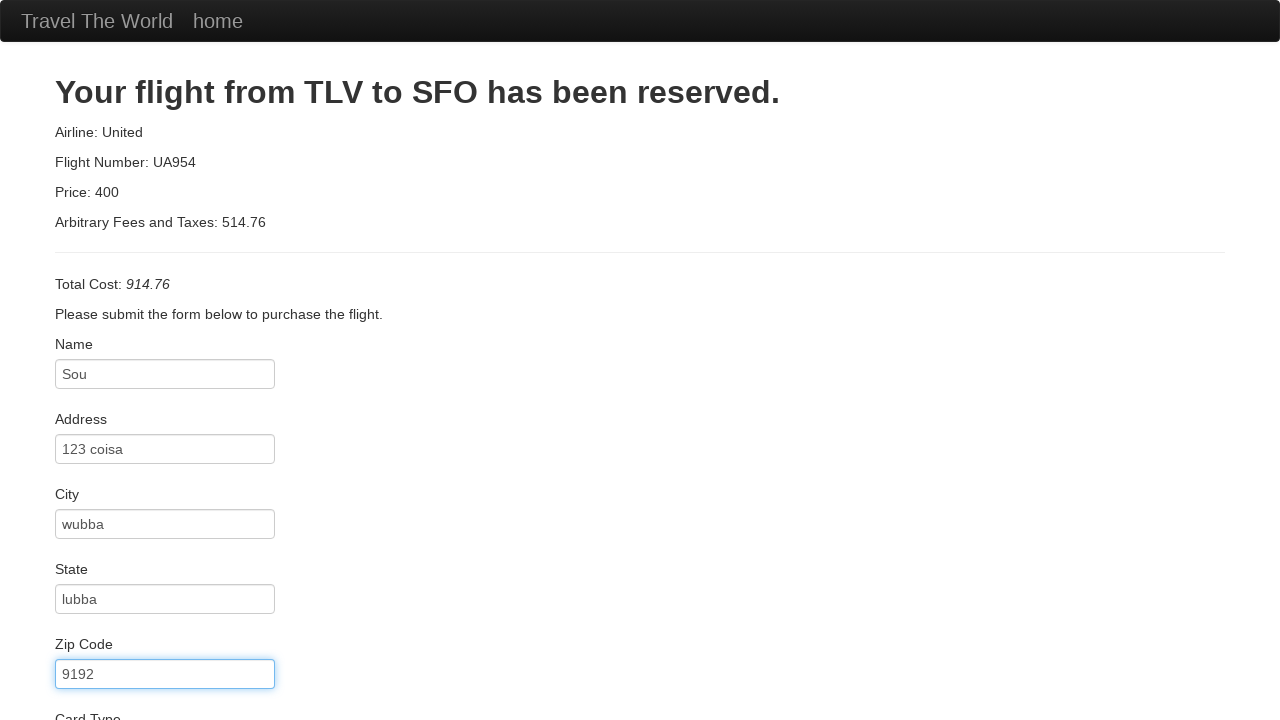

Filled in credit card number '9182' on #creditCardNumber
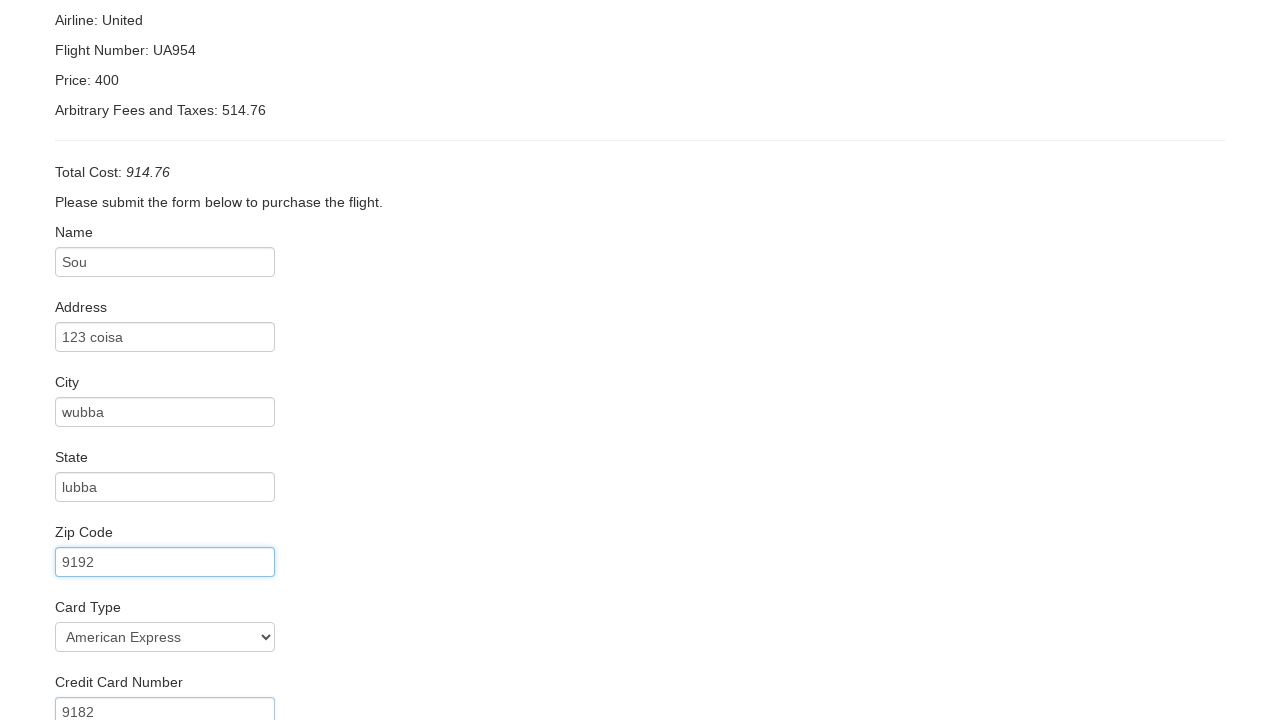

Filled in credit card month '12' on #creditCardMonth
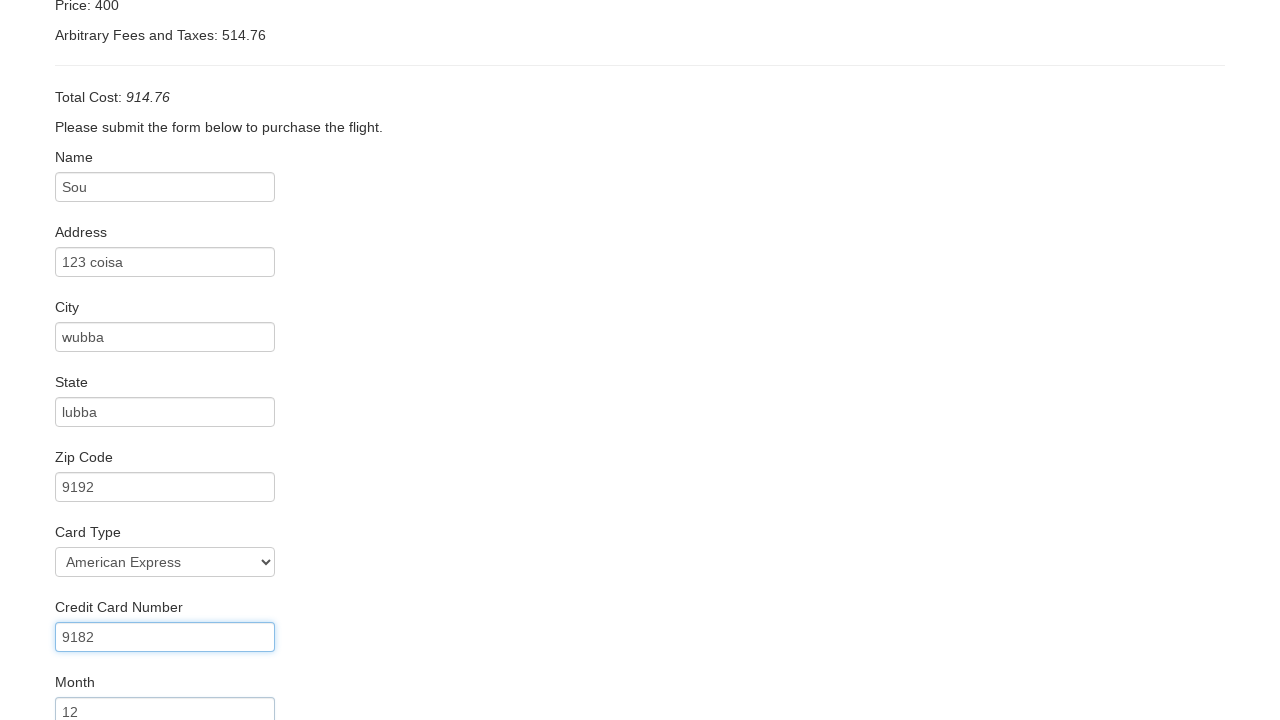

Filled in credit card year '2022' on #creditCardYear
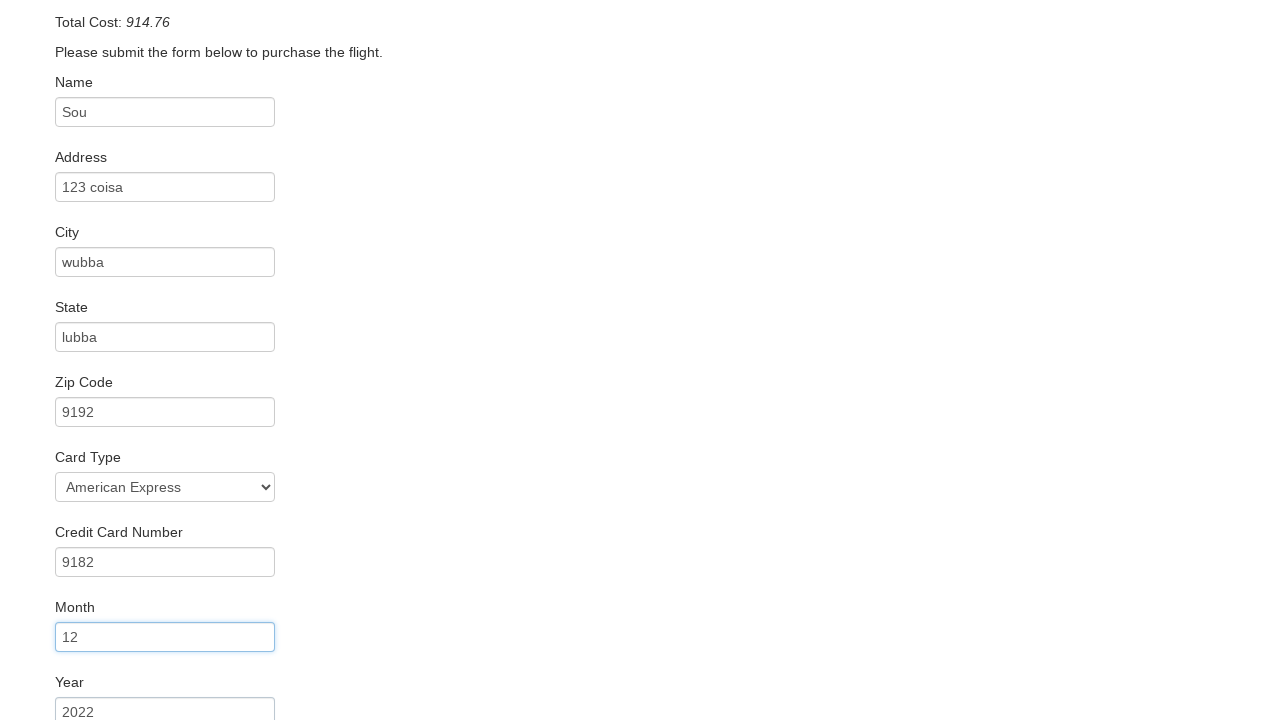

Filled in name on card 'Mr G' on #nameOnCard
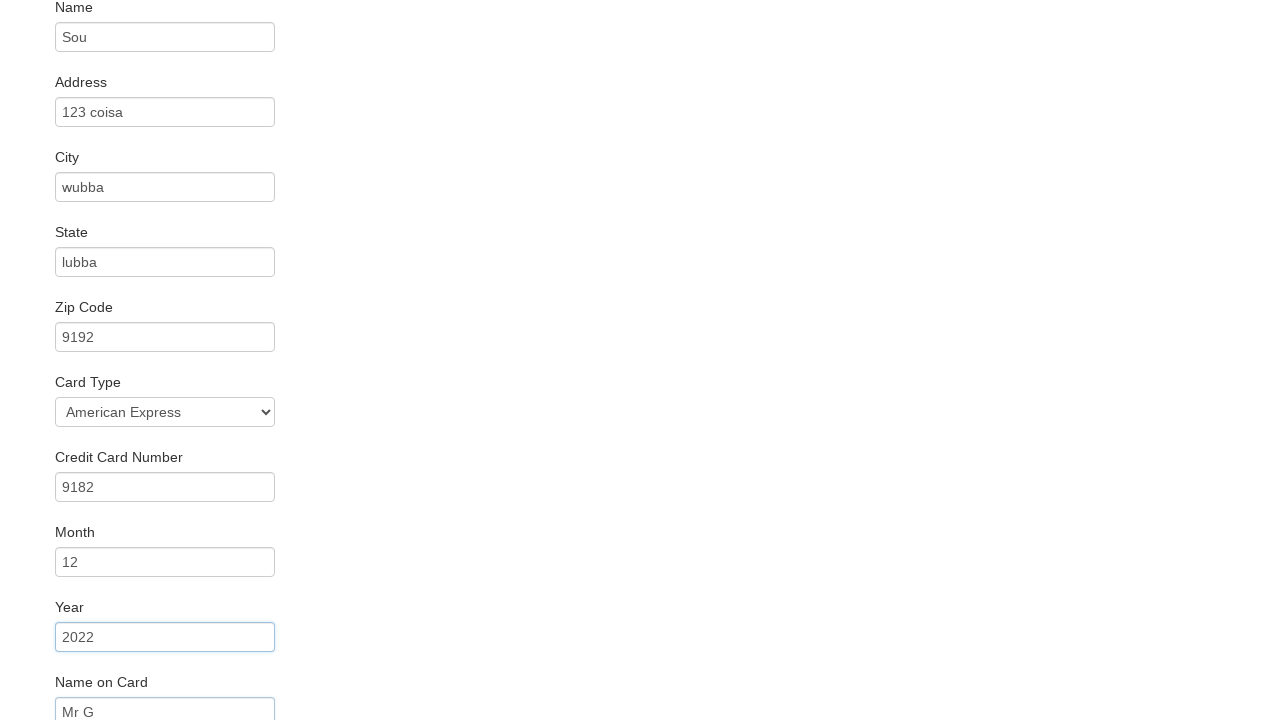

Clicked Purchase Flight button at (118, 685) on .btn-primary
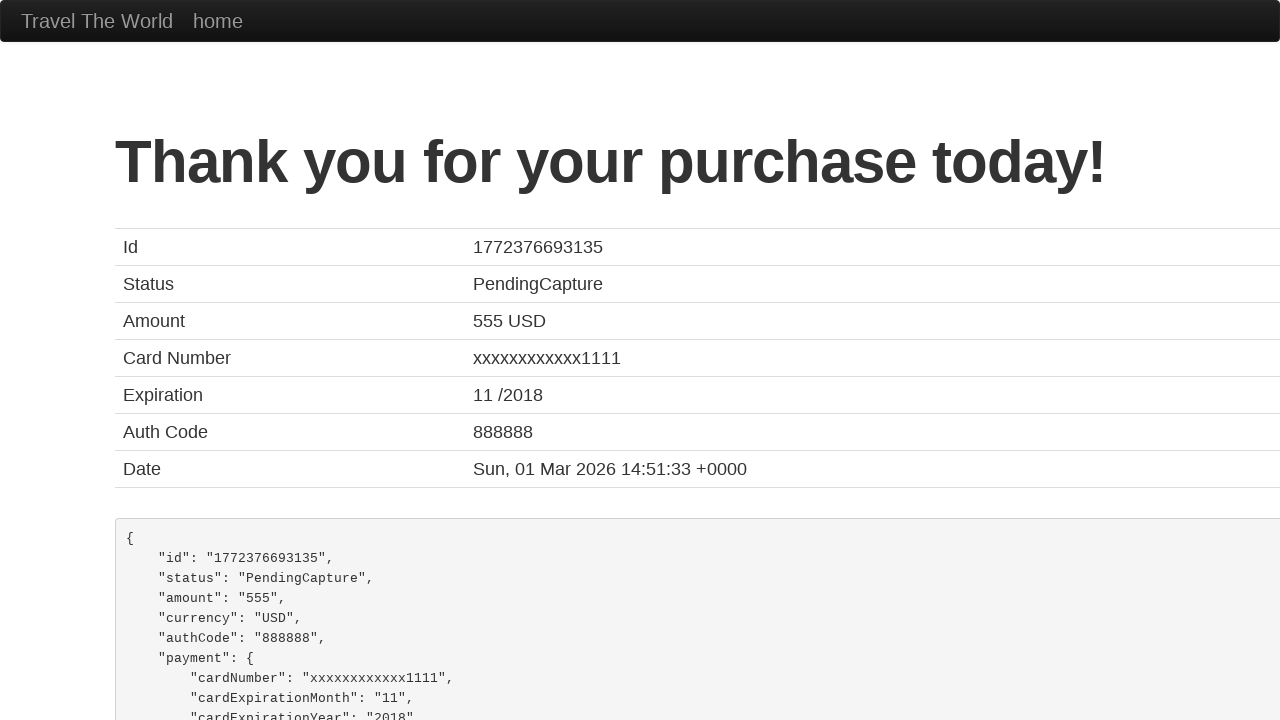

Waited for confirmation page to load
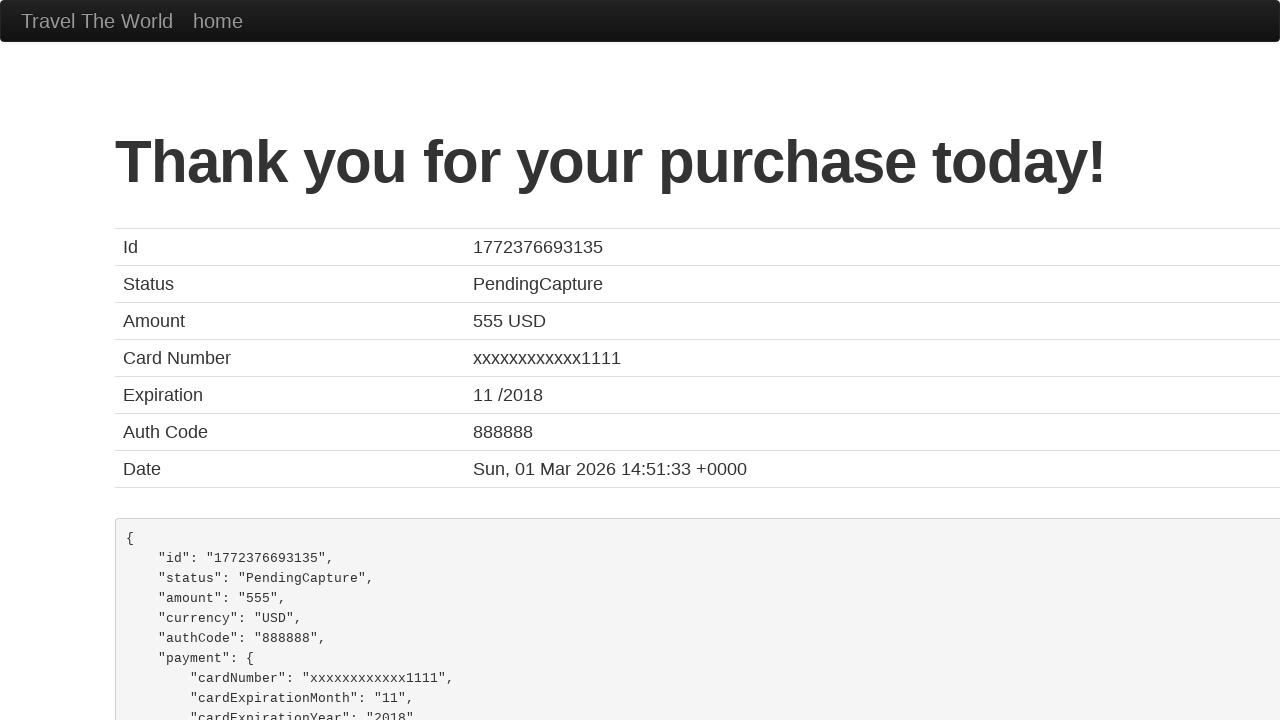

Verified confirmation page title is 'BlazeDemo Confirmation'
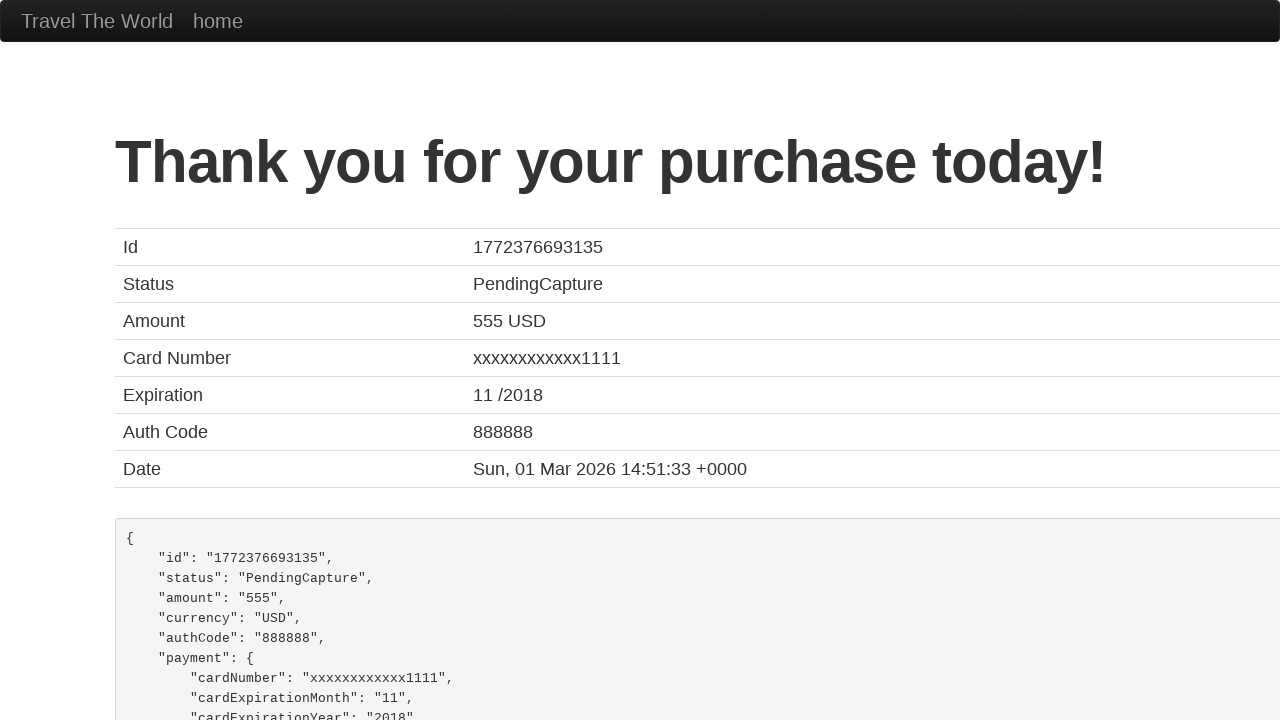

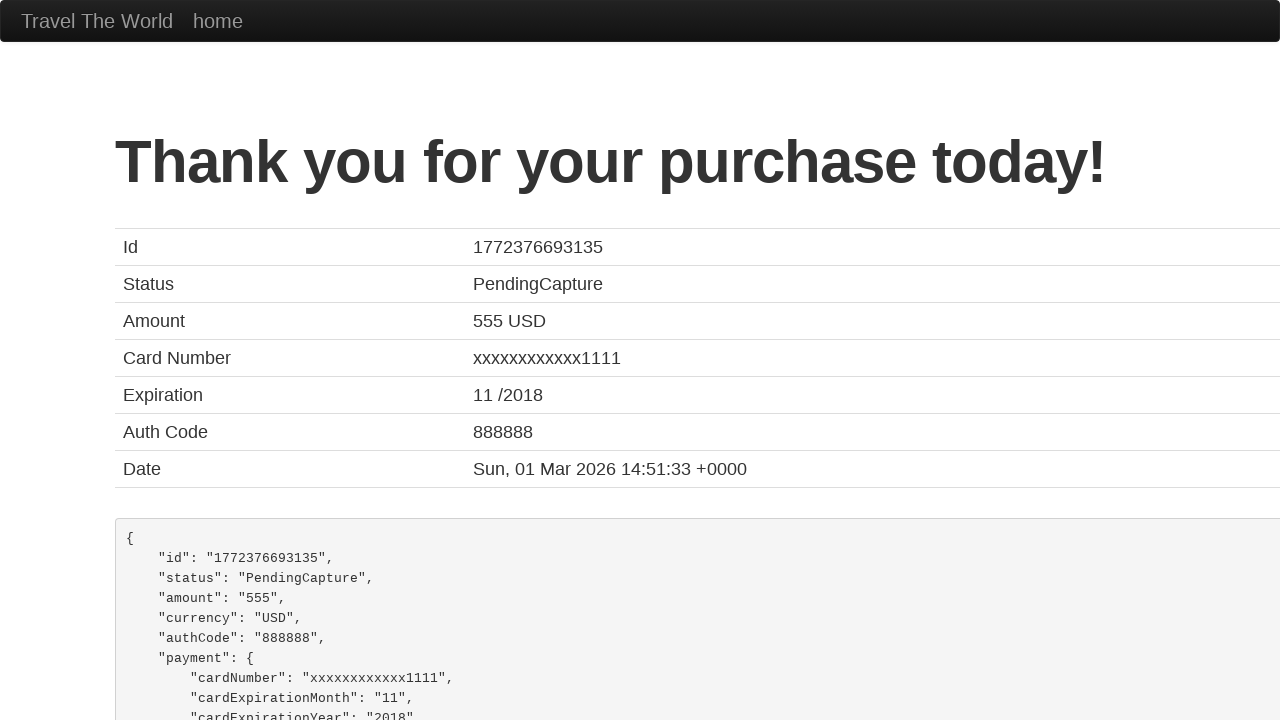